Tests drag and drop functionality by dragging column A to column B's position

Starting URL: https://practice.expandtesting.com/drag-and-drop

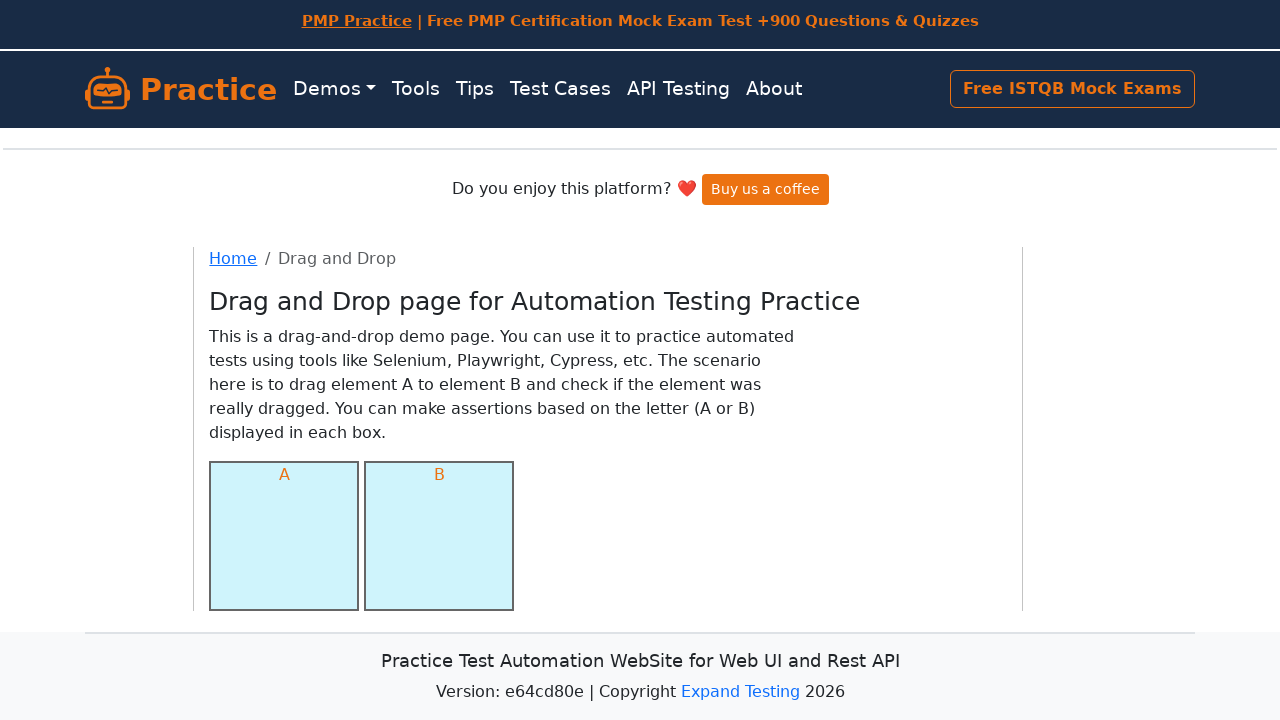

Located source element - column A
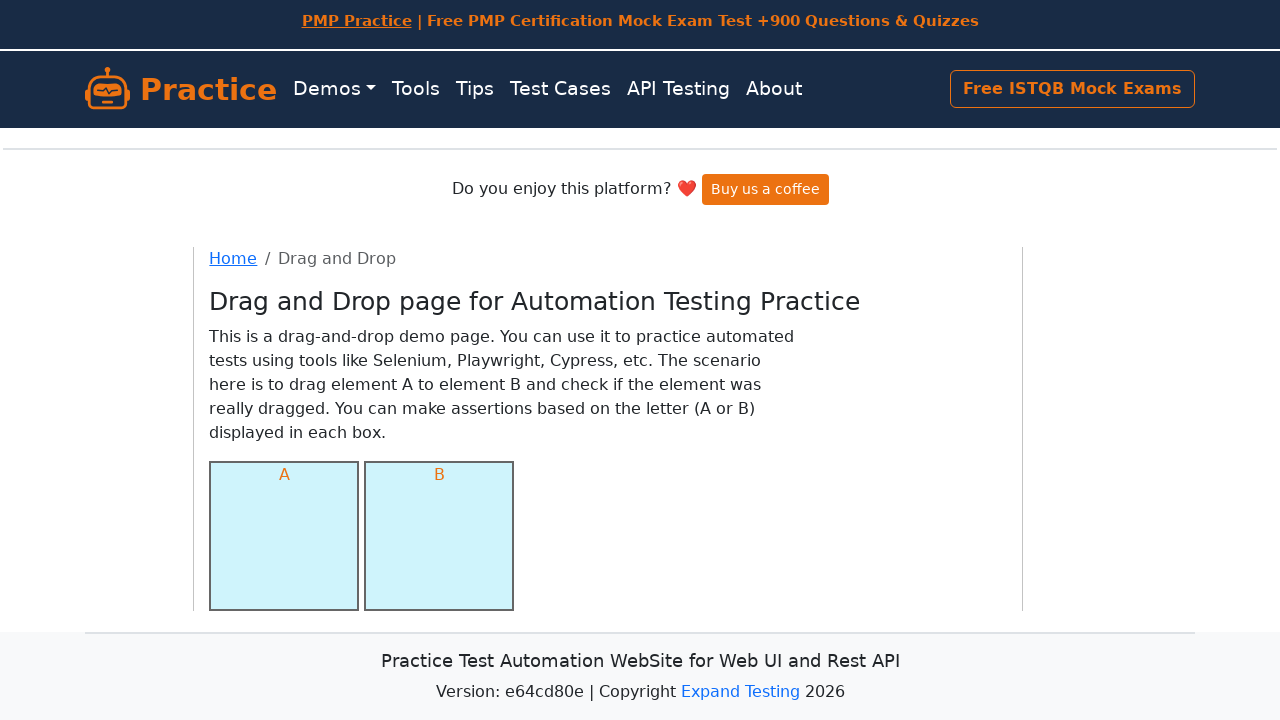

Located target element - column B
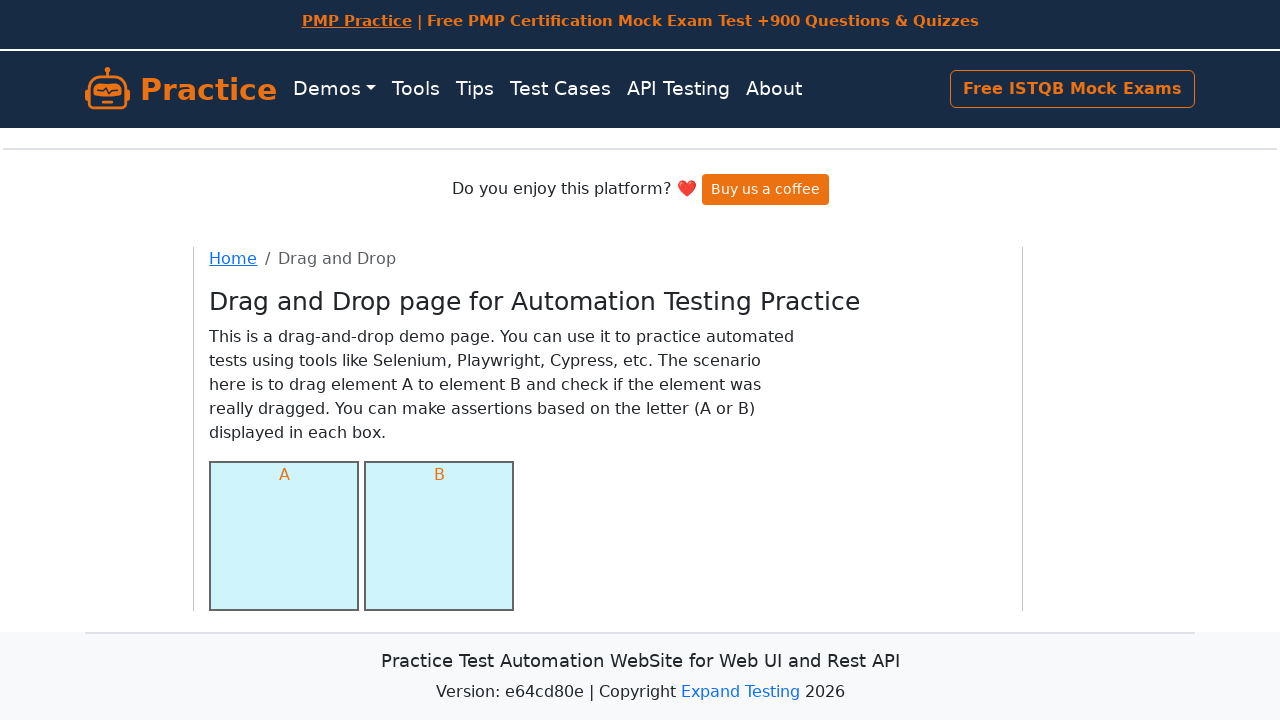

Dragged column A to column B's position at (439, 536)
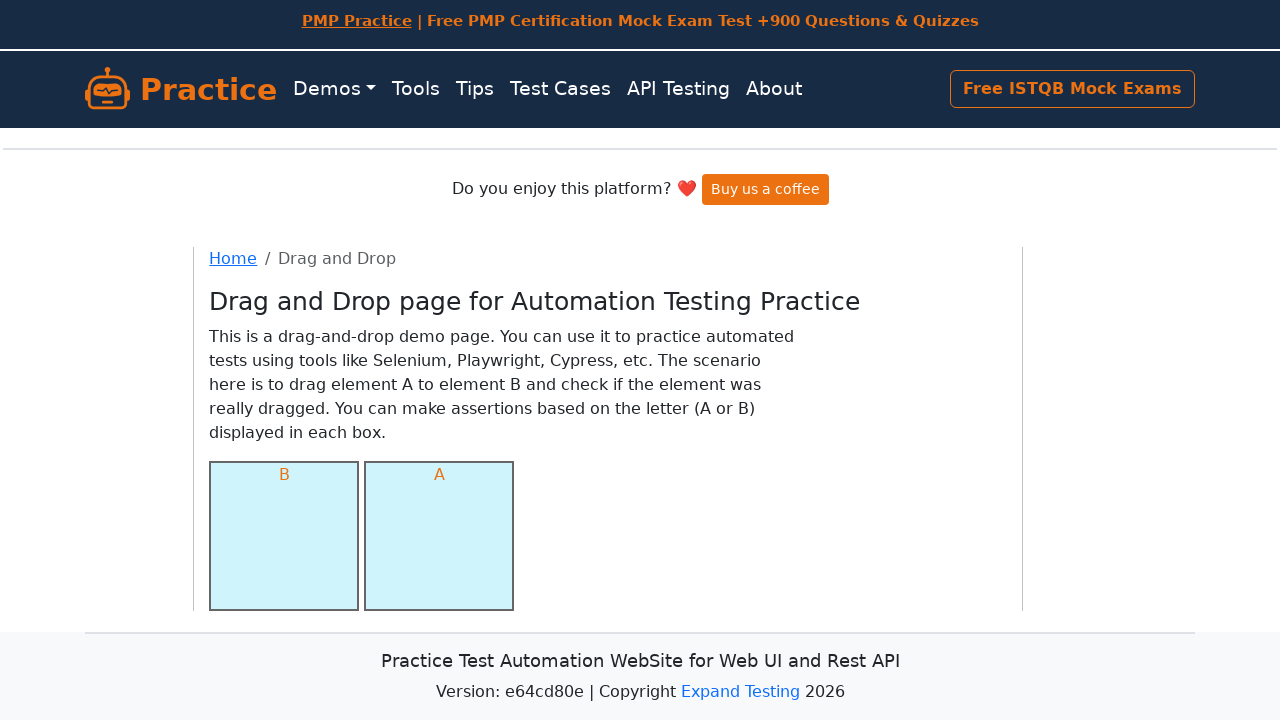

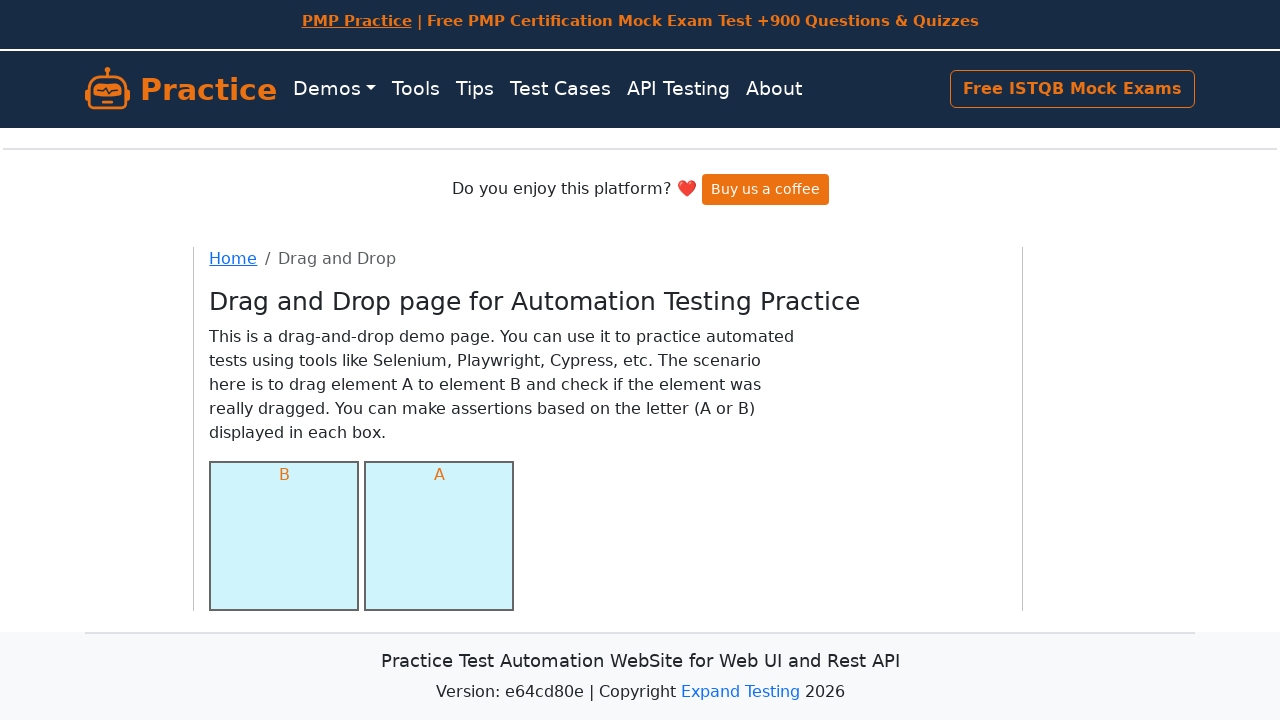